Navigates to Creality's 3D scanners collection page and verifies the page title contains "3D"

Starting URL: https://store.creality.com/collections/scanners

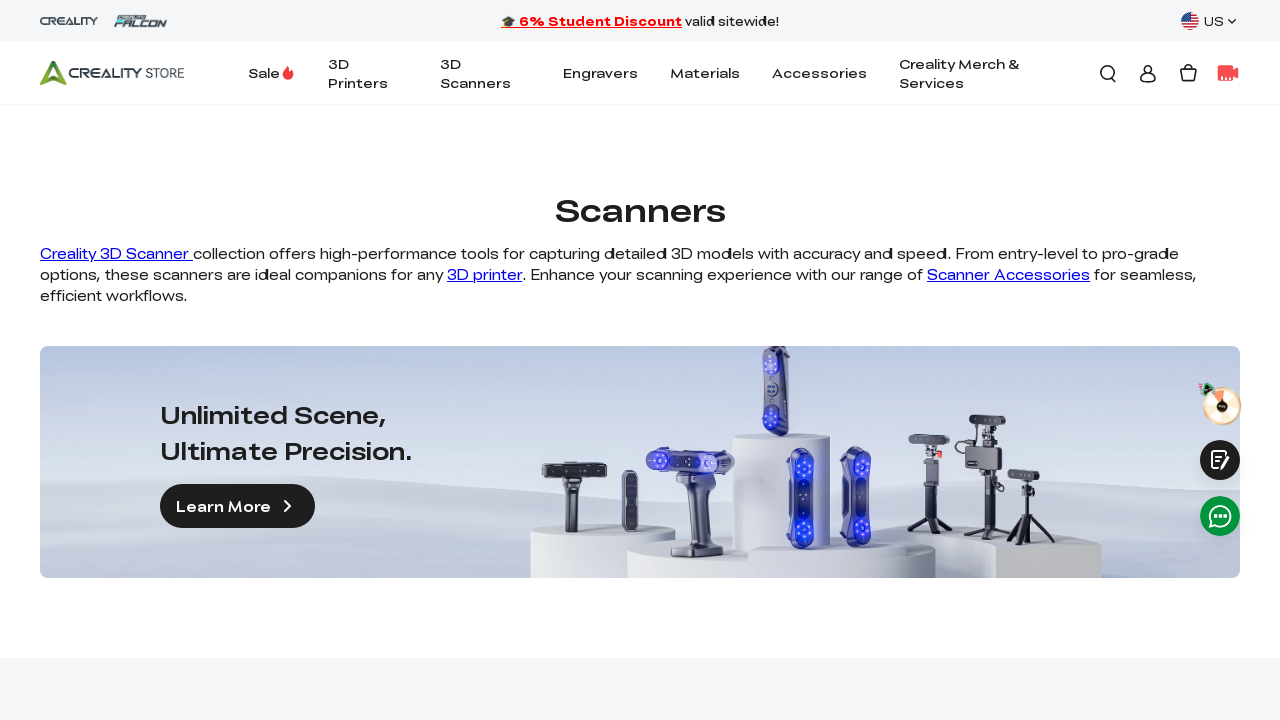

Navigated to Creality 3D scanners collection page
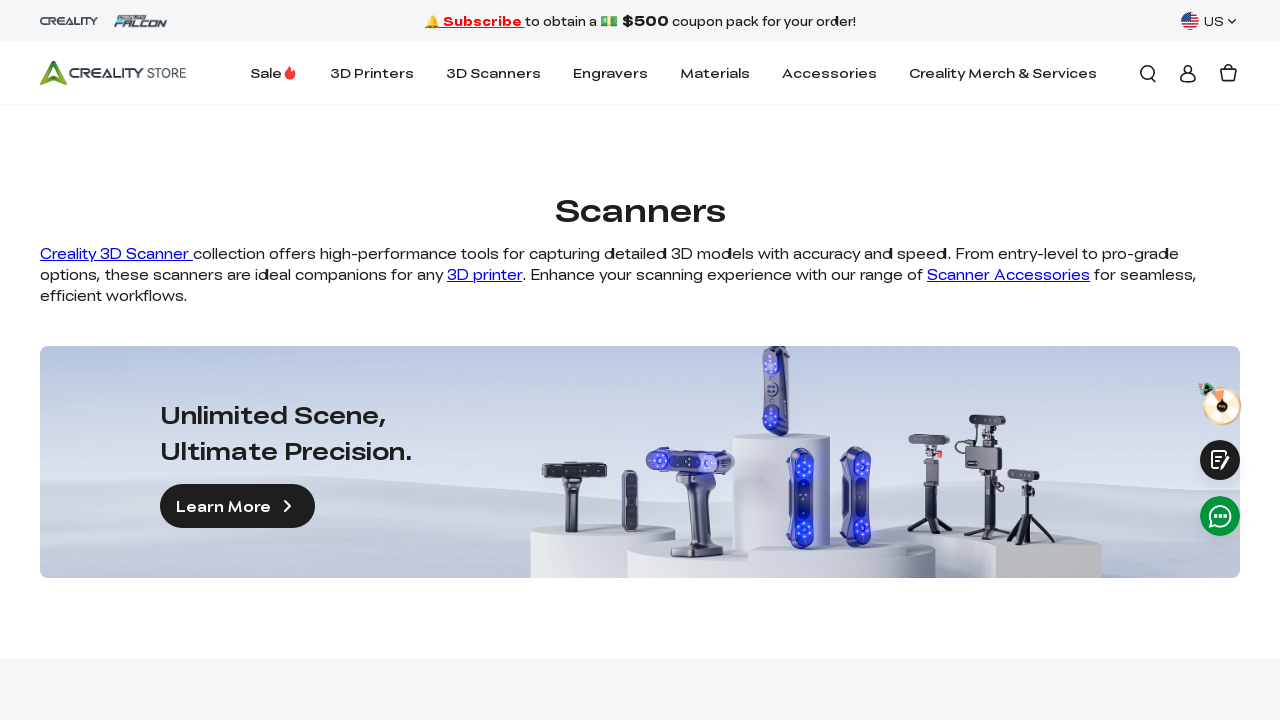

Page DOM content loaded
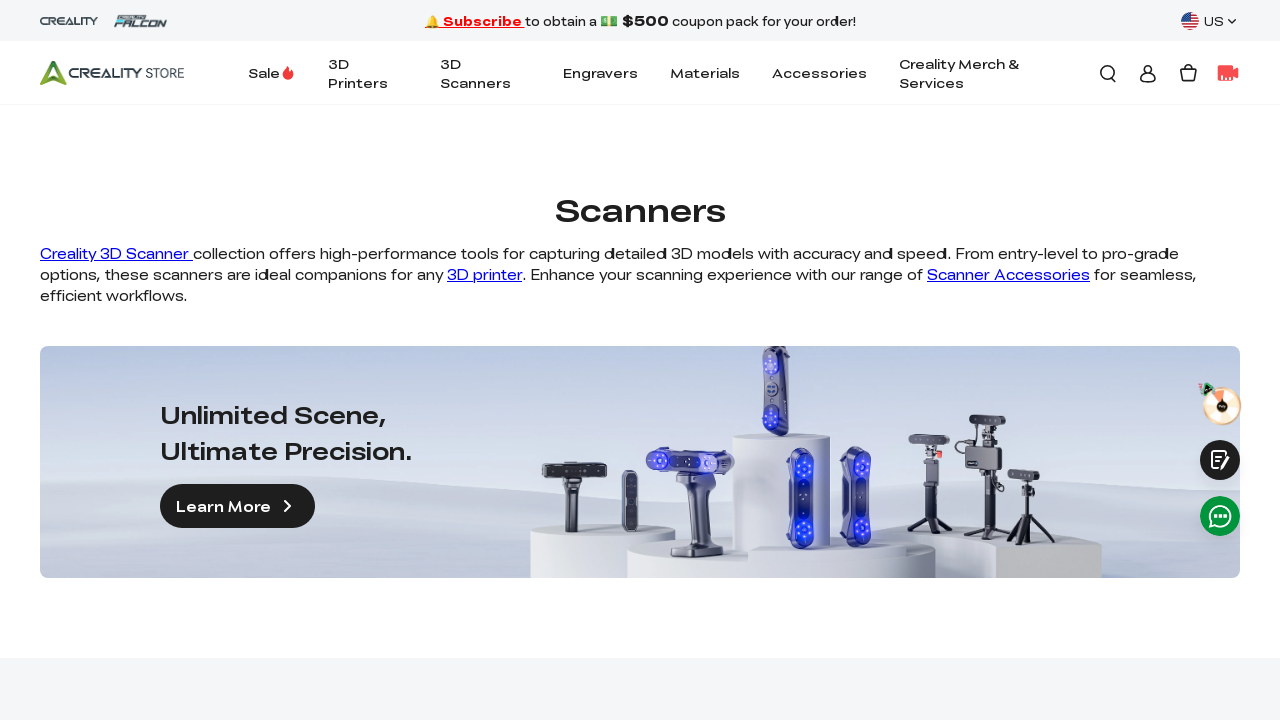

Verified page title contains '3D'
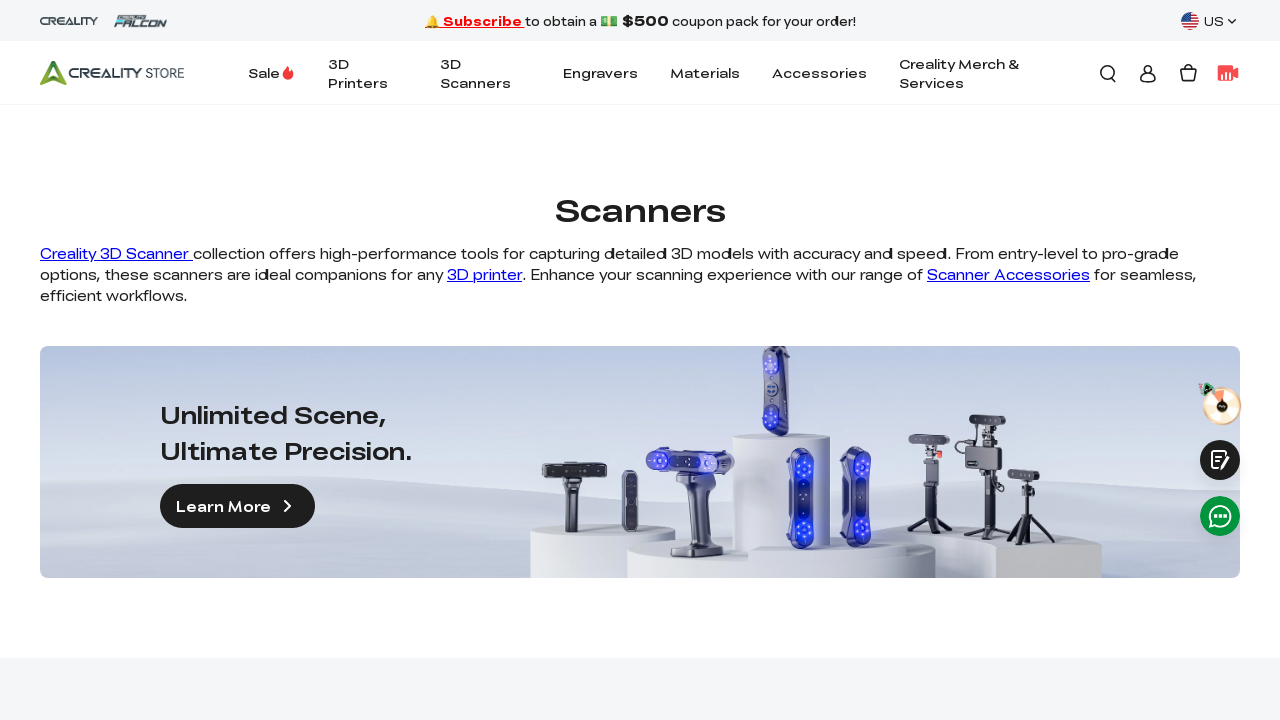

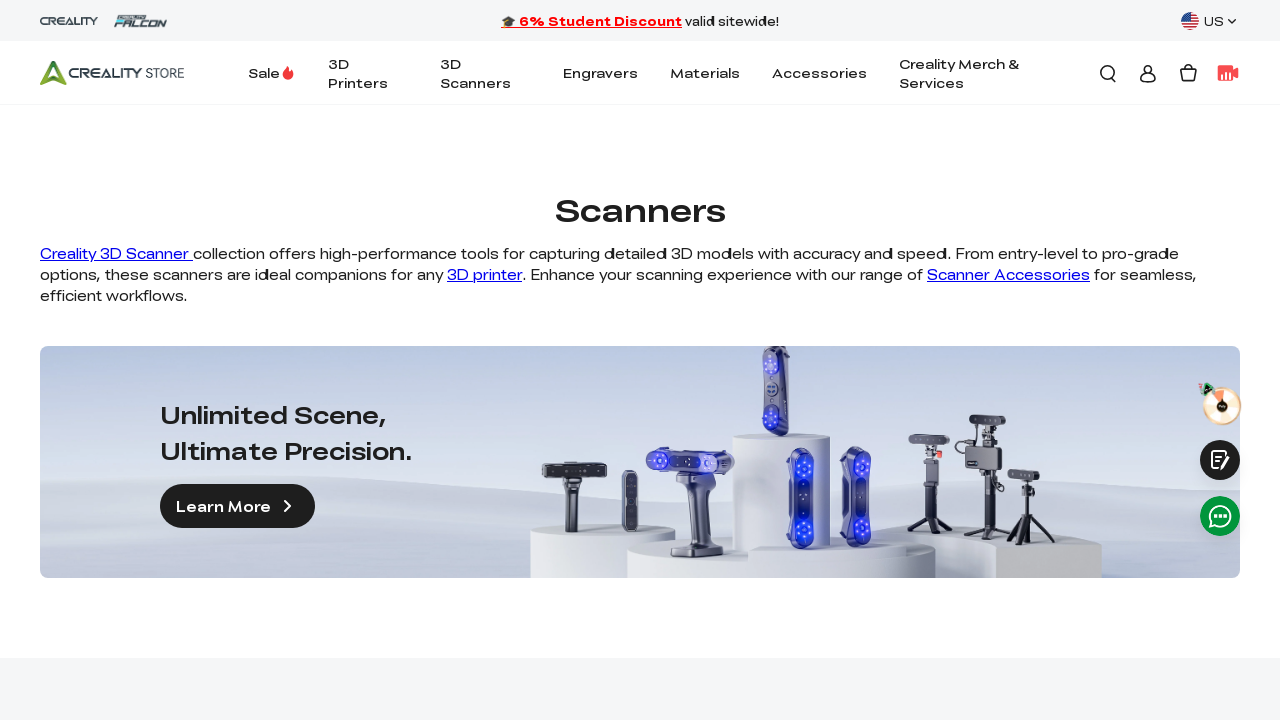